Tests navigation to login cabinet by clicking menu toggle, then clicking on the personal cabinet link and verifying redirect to login page

Starting URL: https://5verst.ru/

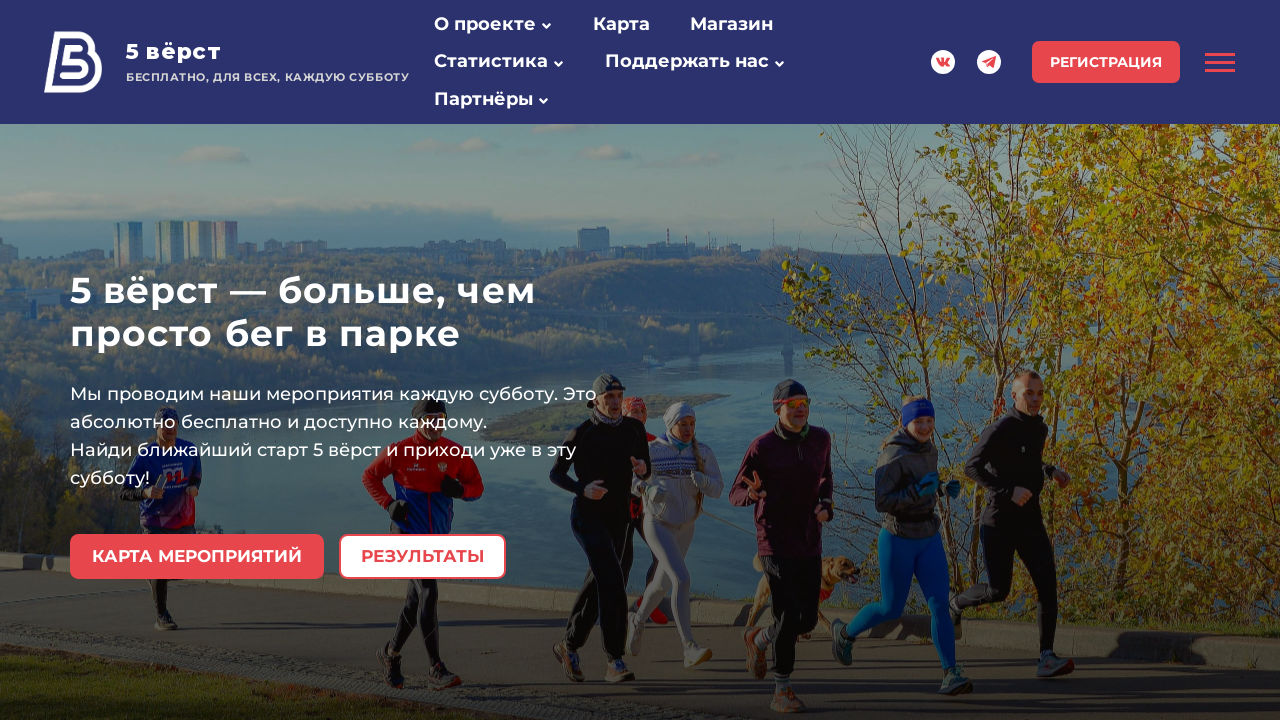

Clicked menu toggle button to open navigation menu at (1220, 62) on button.knd-offcanvas-toggle >> nth=0
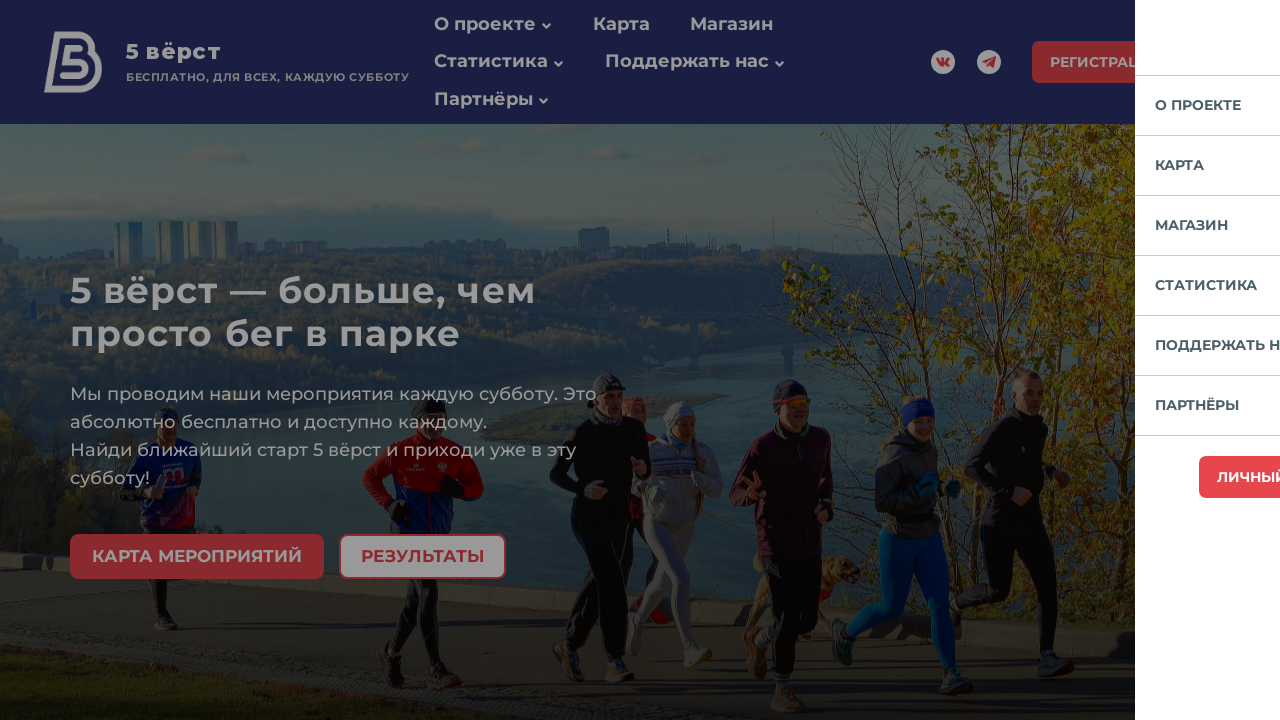

Personal cabinet login link became visible
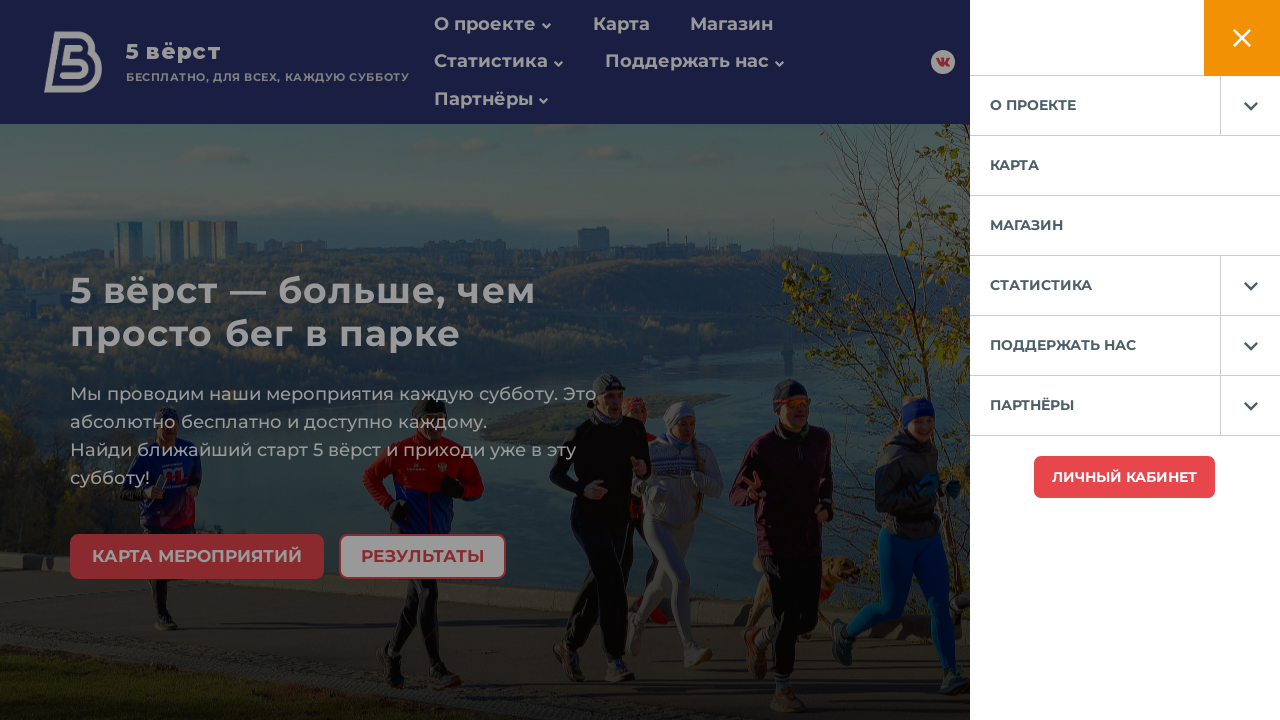

Clicked personal cabinet login link using JavaScript
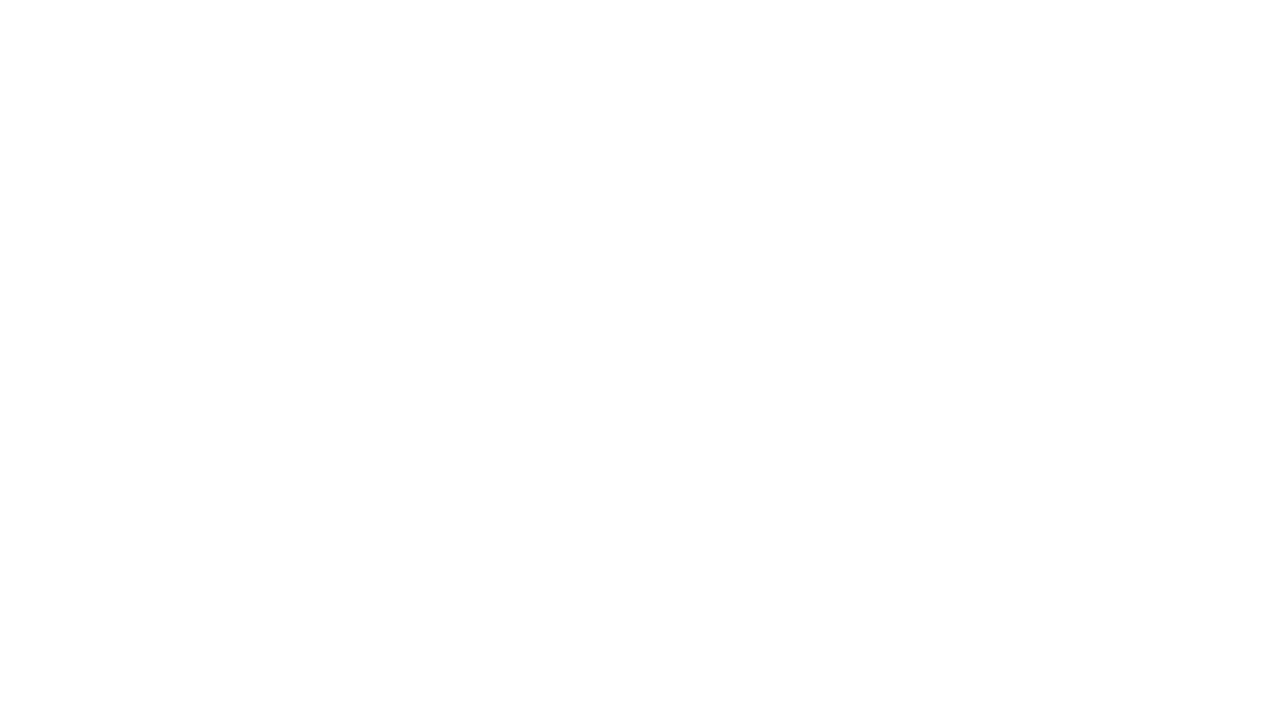

Successfully redirected to login page at https://my.5verst.ru/#/login
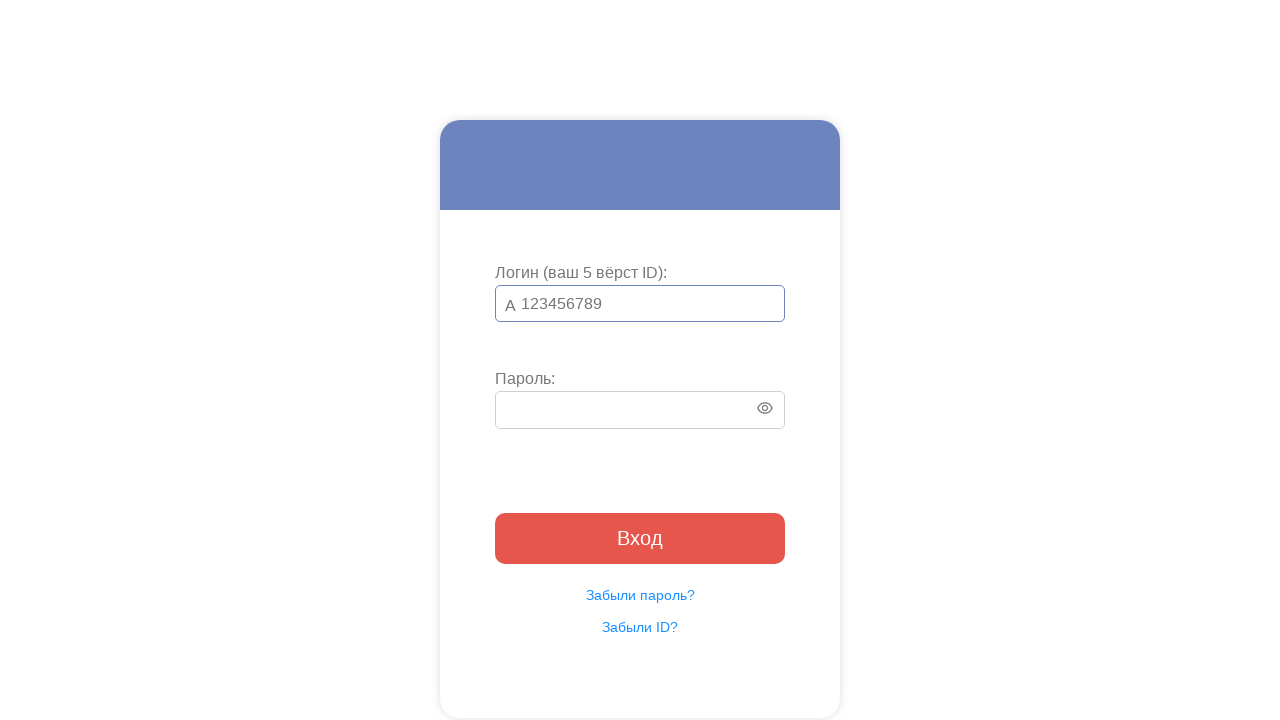

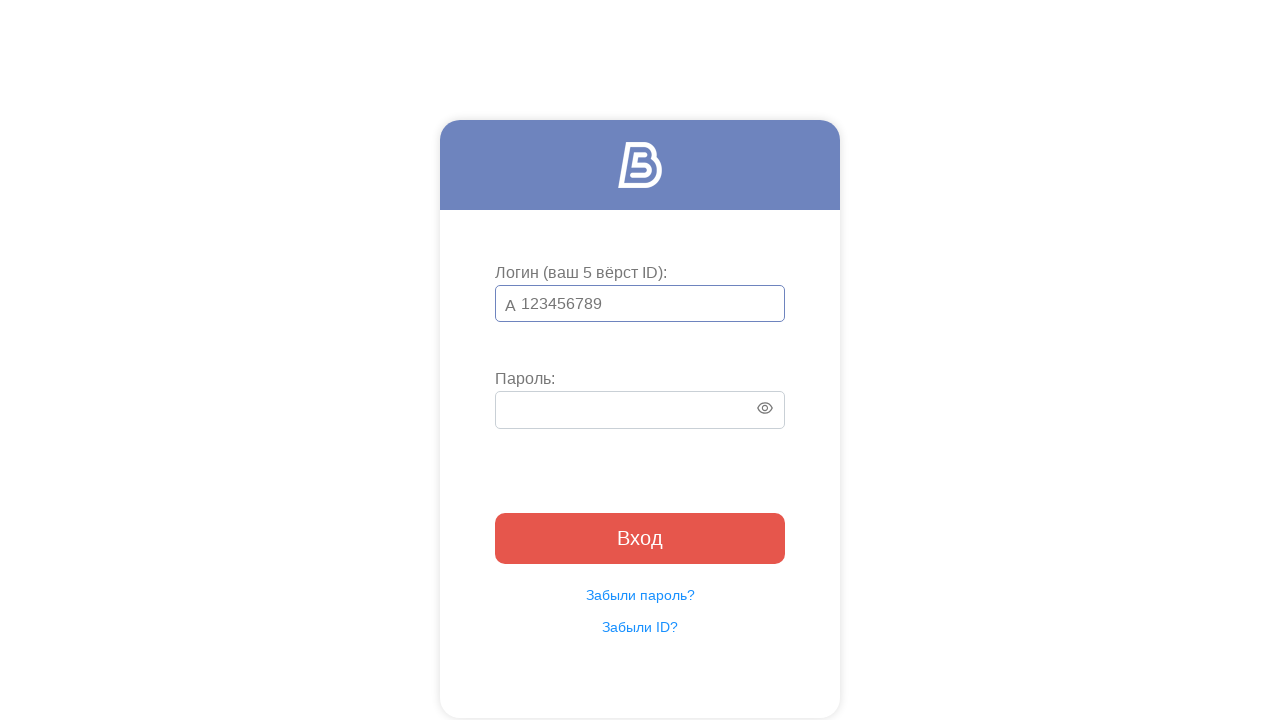